Tests dropdown selection functionality by clicking on a dropdown element and iterating through all 5 options (index 0-4) using select by index

Starting URL: http://omayo.blogspot.com/

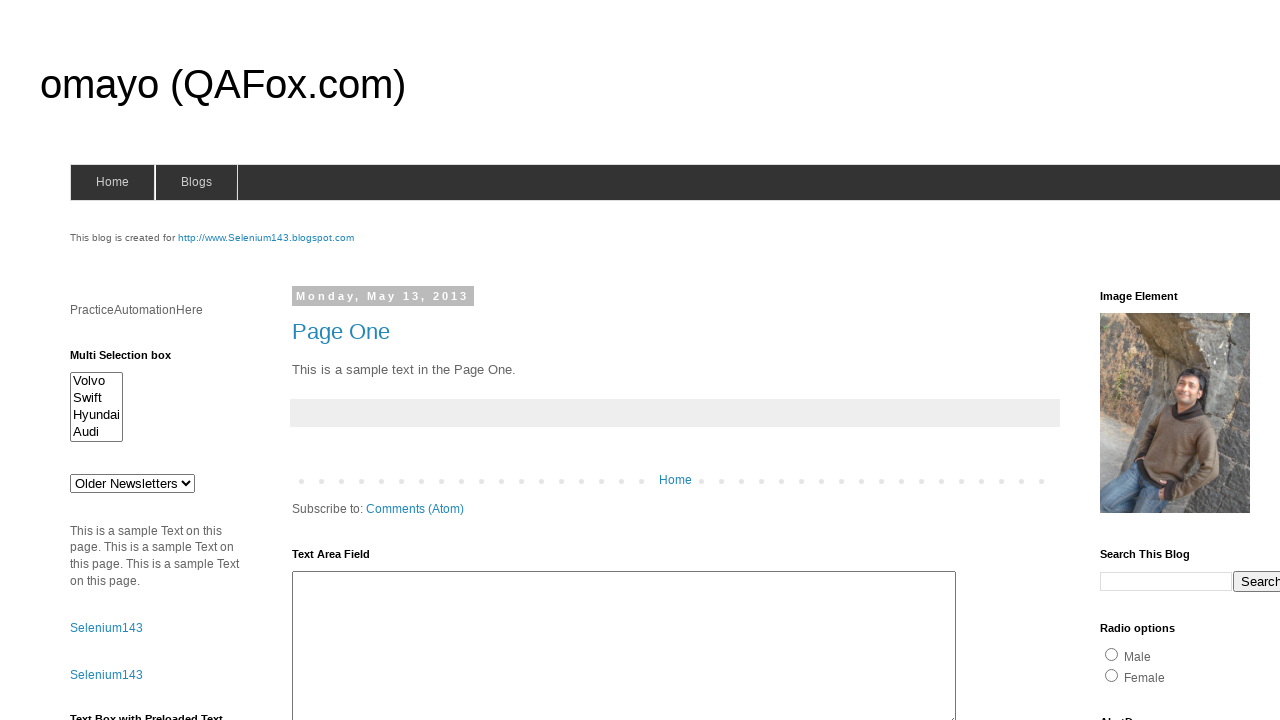

Clicked on dropdown element #drop1 at (132, 483) on #drop1
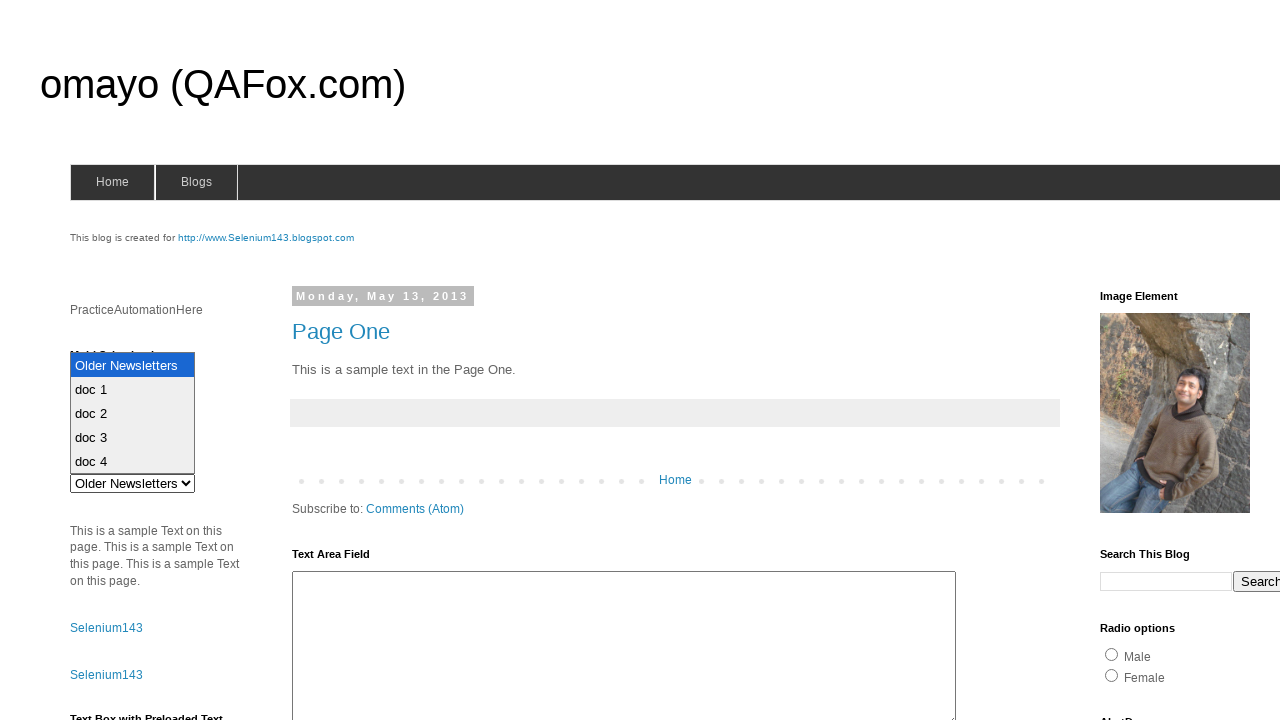

Selected dropdown option at index 0 on #drop1
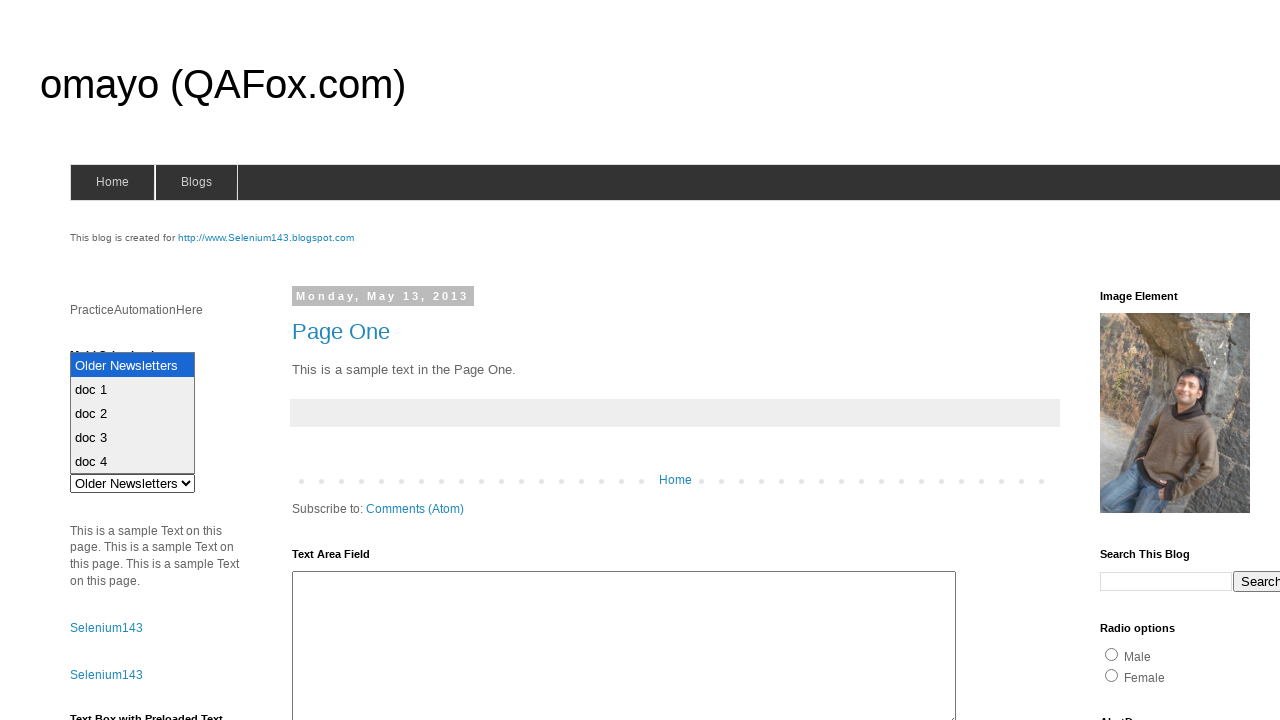

Selected dropdown option at index 1 on #drop1
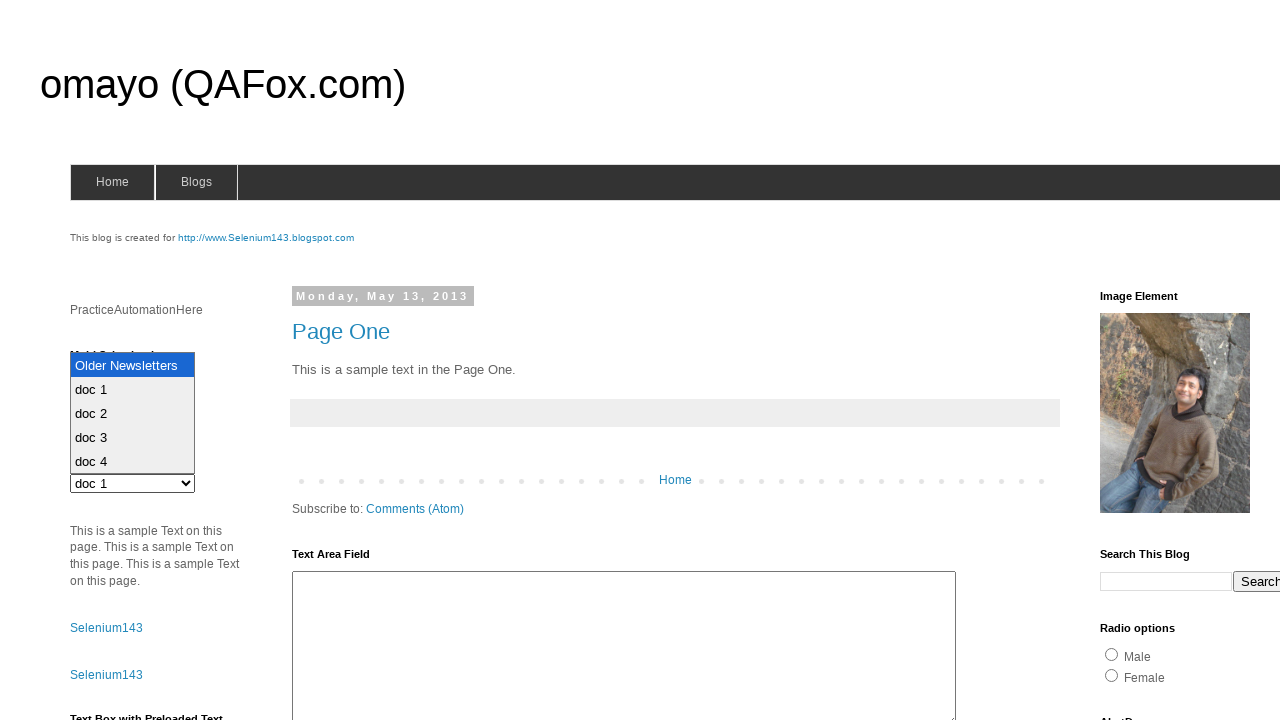

Selected dropdown option at index 2 on #drop1
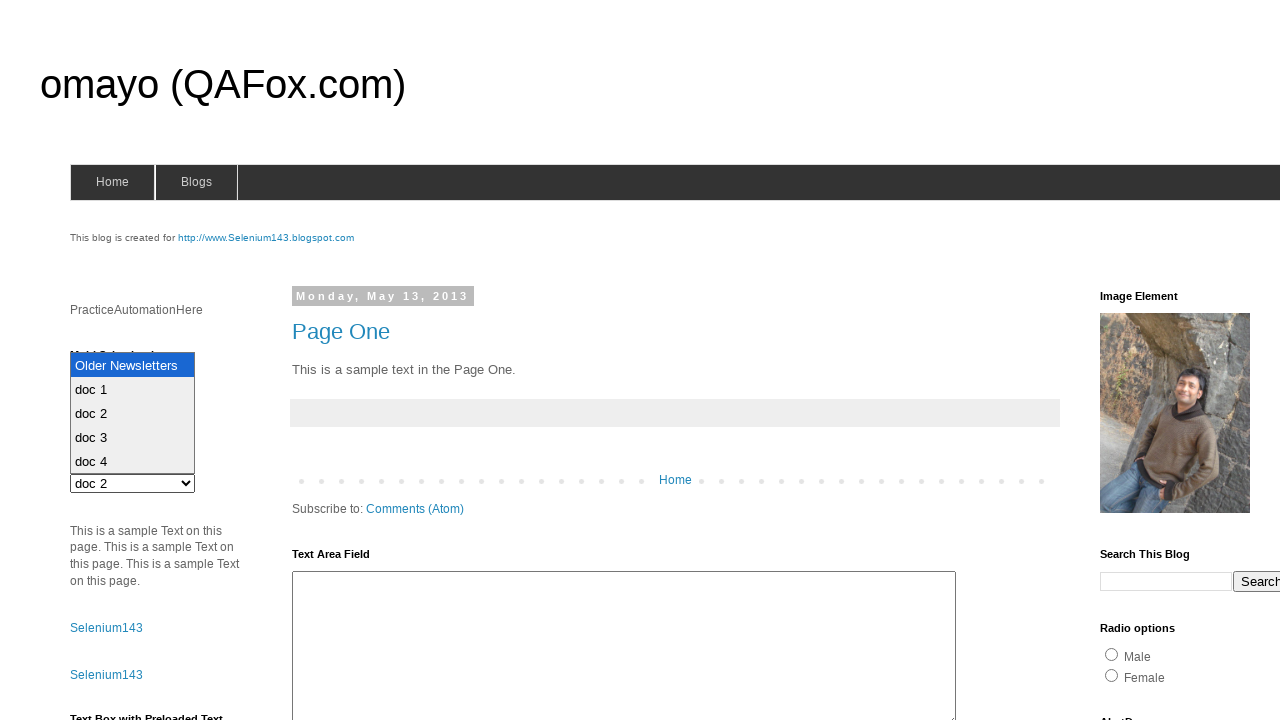

Selected dropdown option at index 3 on #drop1
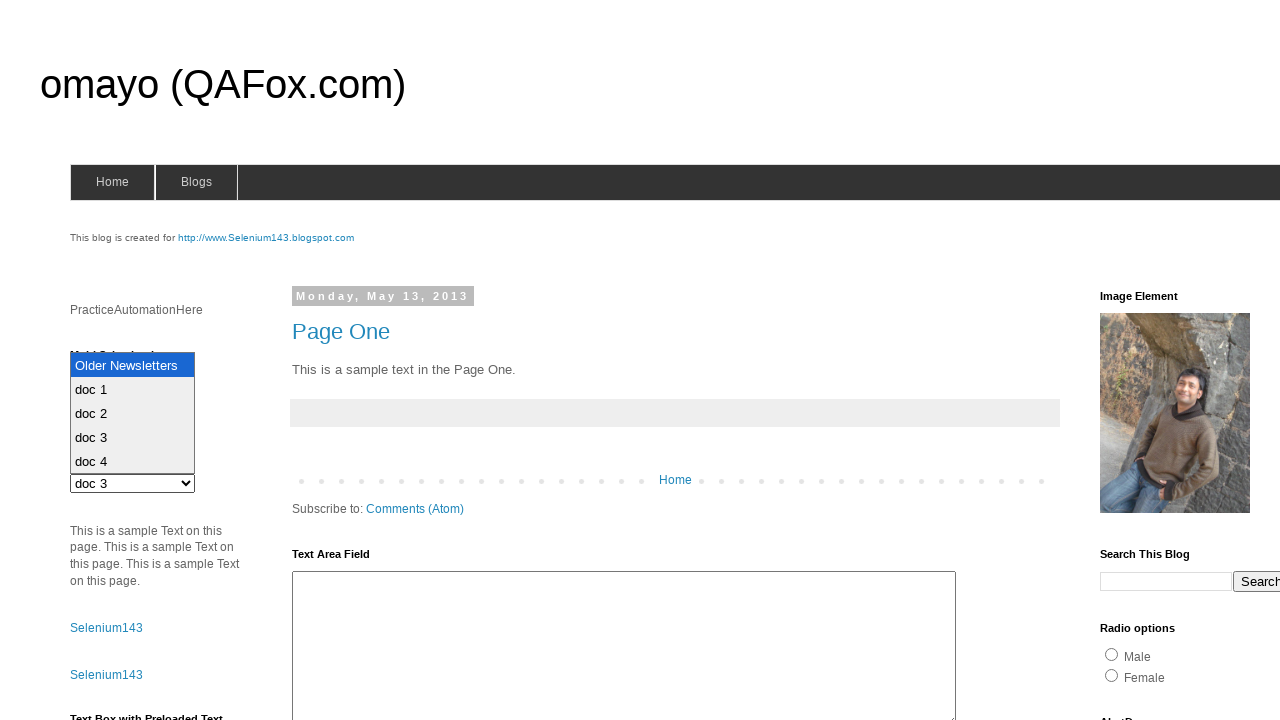

Selected dropdown option at index 4 on #drop1
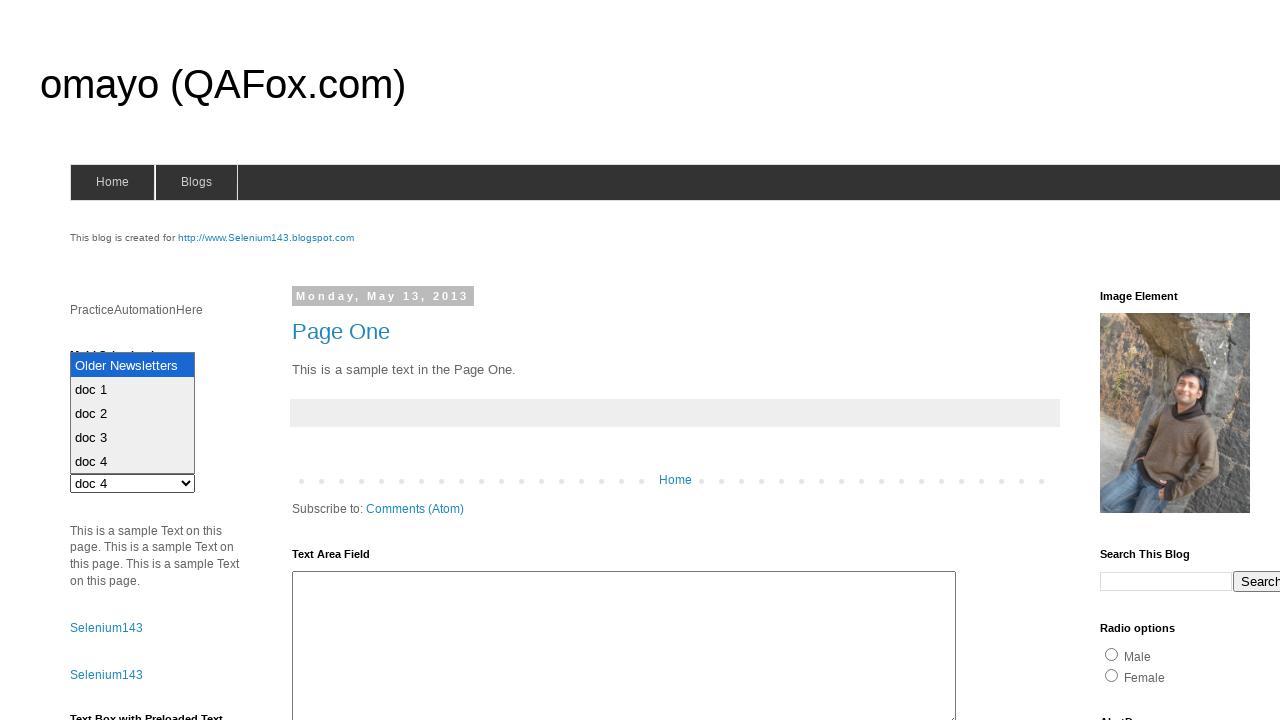

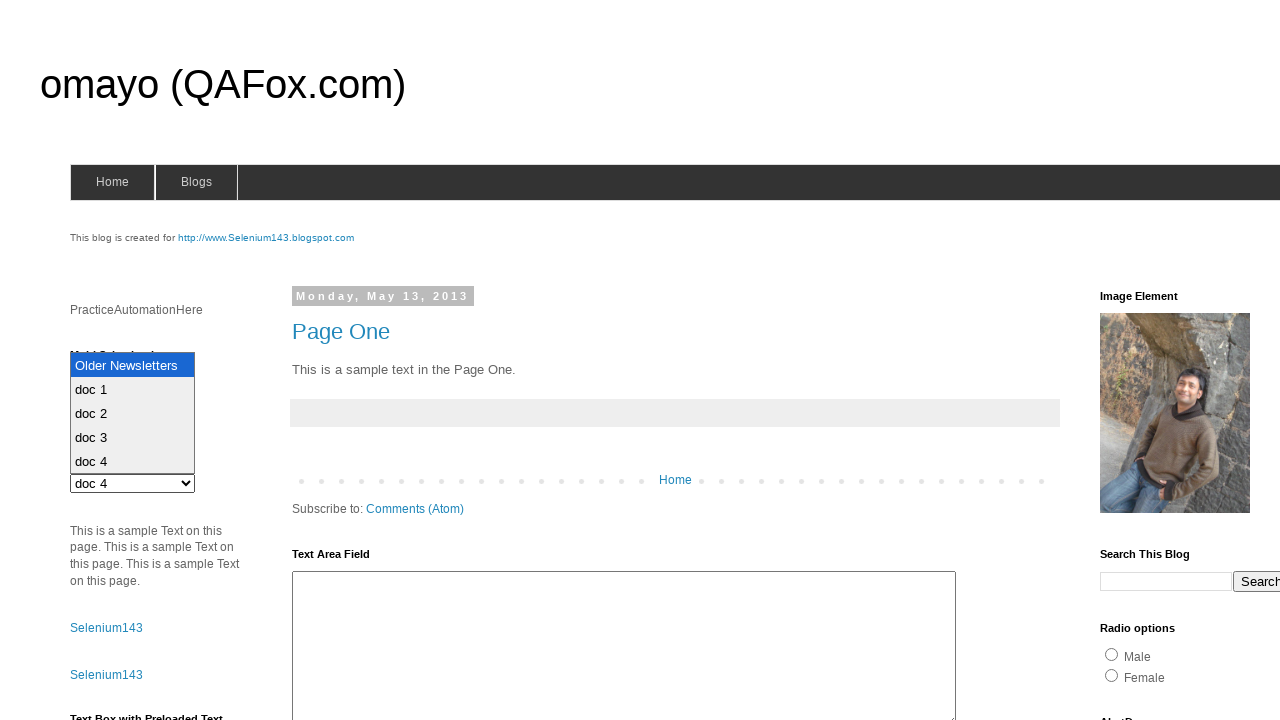